Tests the add/remove elements functionality by clicking the "Add Element" button 5 times and verifying that elements are added to the page

Starting URL: http://the-internet.herokuapp.com/add_remove_elements/

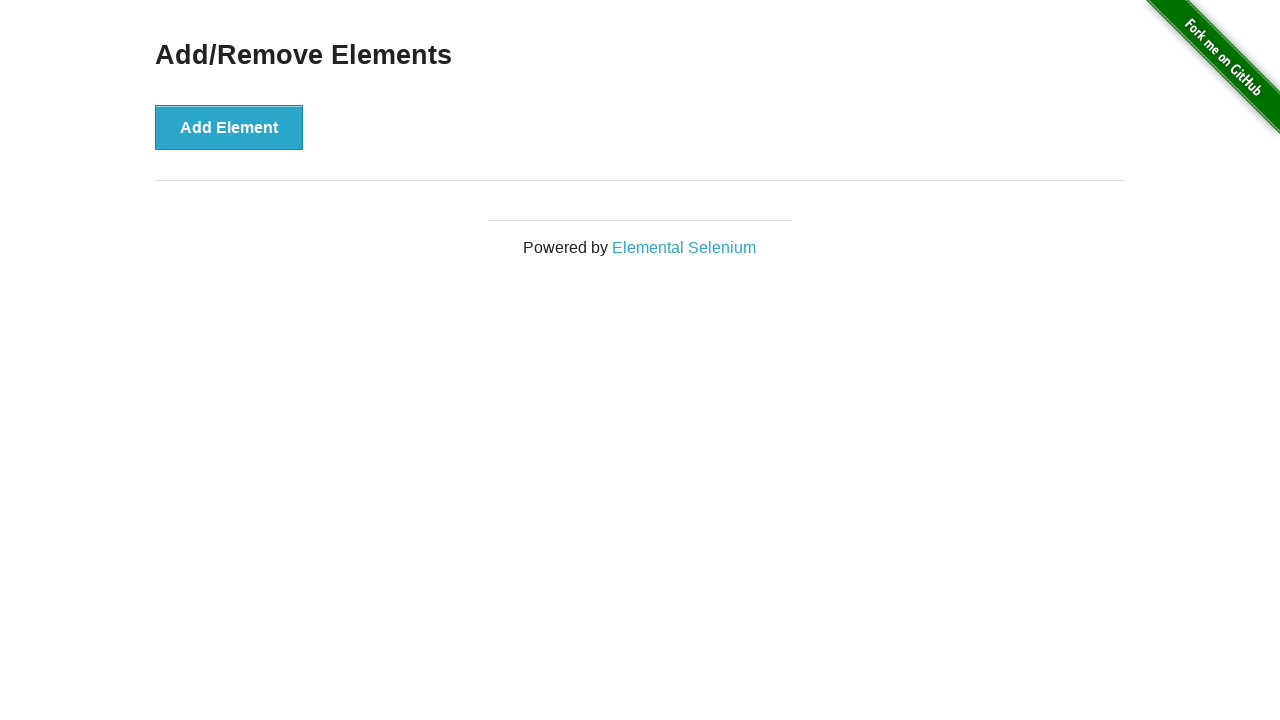

Clicked 'Add Element' button (iteration 1/5) at (229, 127) on [onclick="addElement()"]
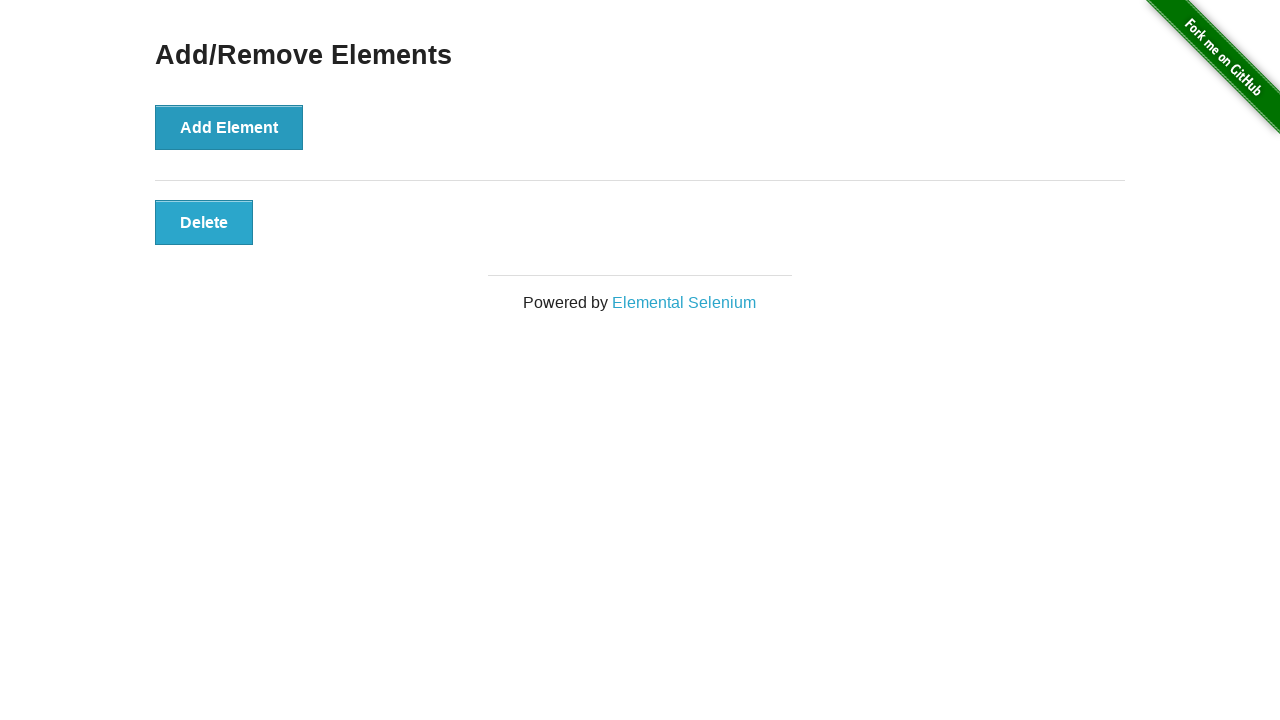

Clicked 'Add Element' button (iteration 2/5) at (229, 127) on [onclick="addElement()"]
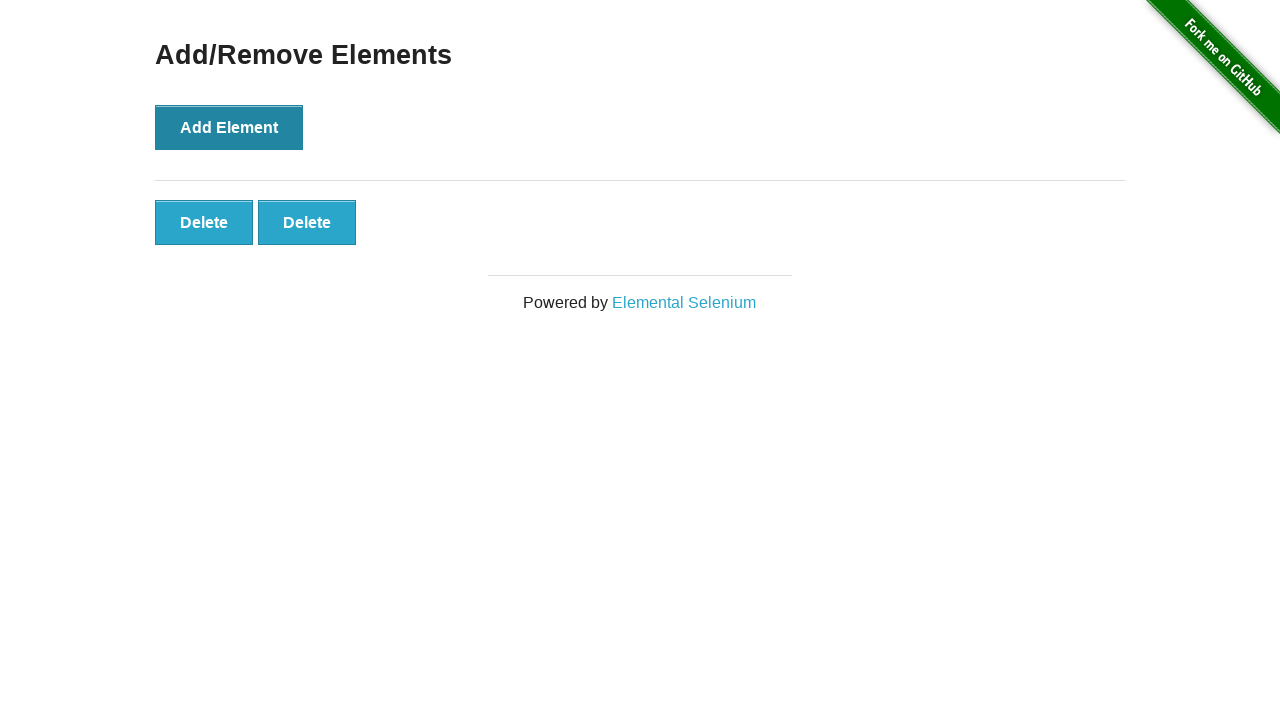

Clicked 'Add Element' button (iteration 3/5) at (229, 127) on [onclick="addElement()"]
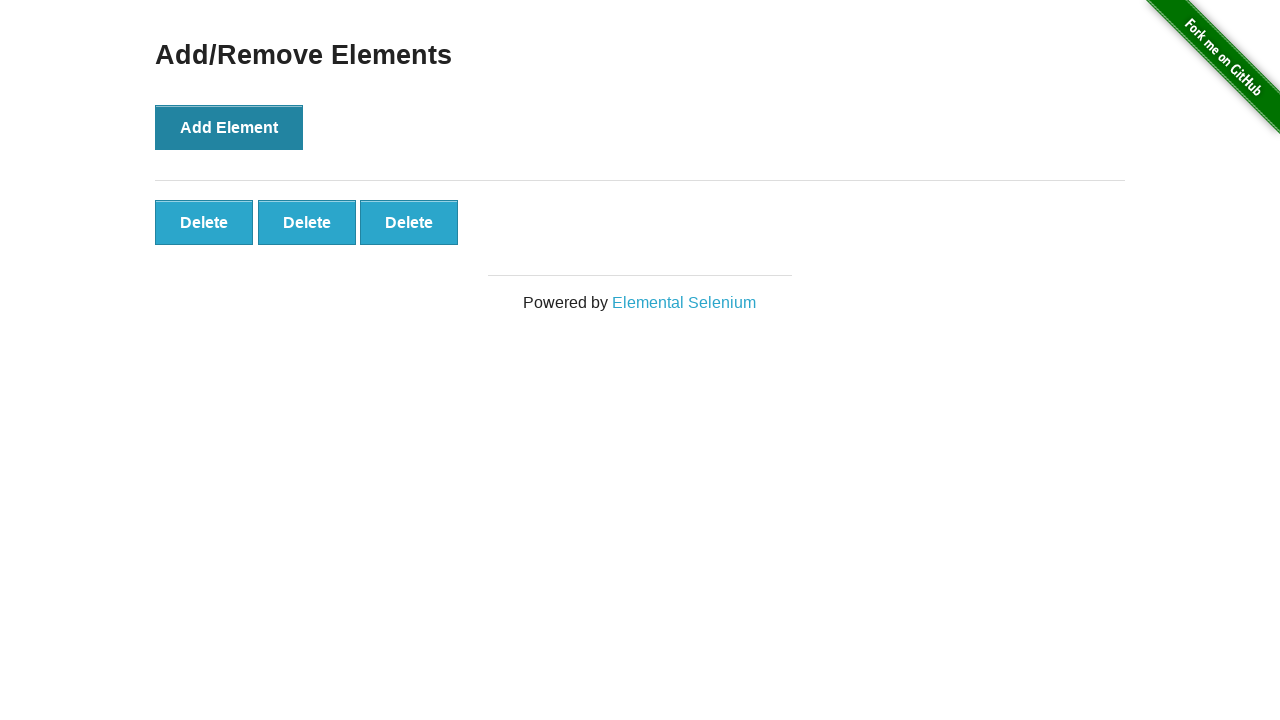

Clicked 'Add Element' button (iteration 4/5) at (229, 127) on [onclick="addElement()"]
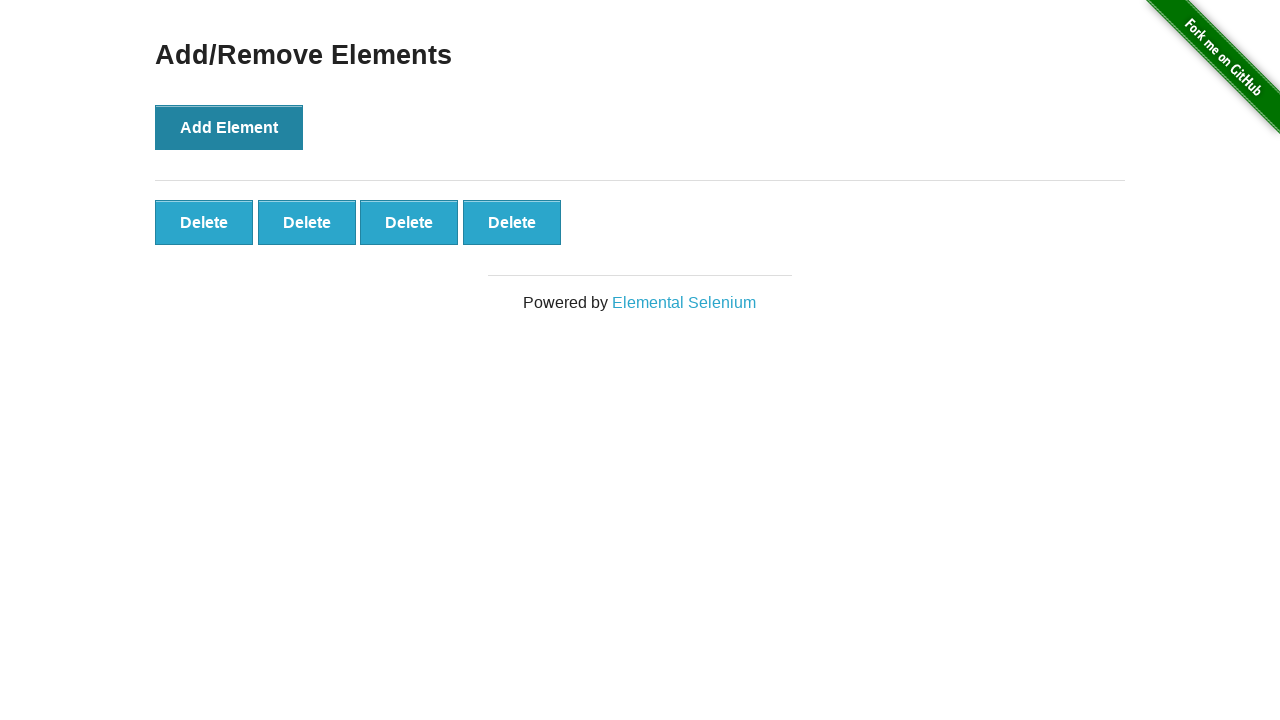

Clicked 'Add Element' button (iteration 5/5) at (229, 127) on [onclick="addElement()"]
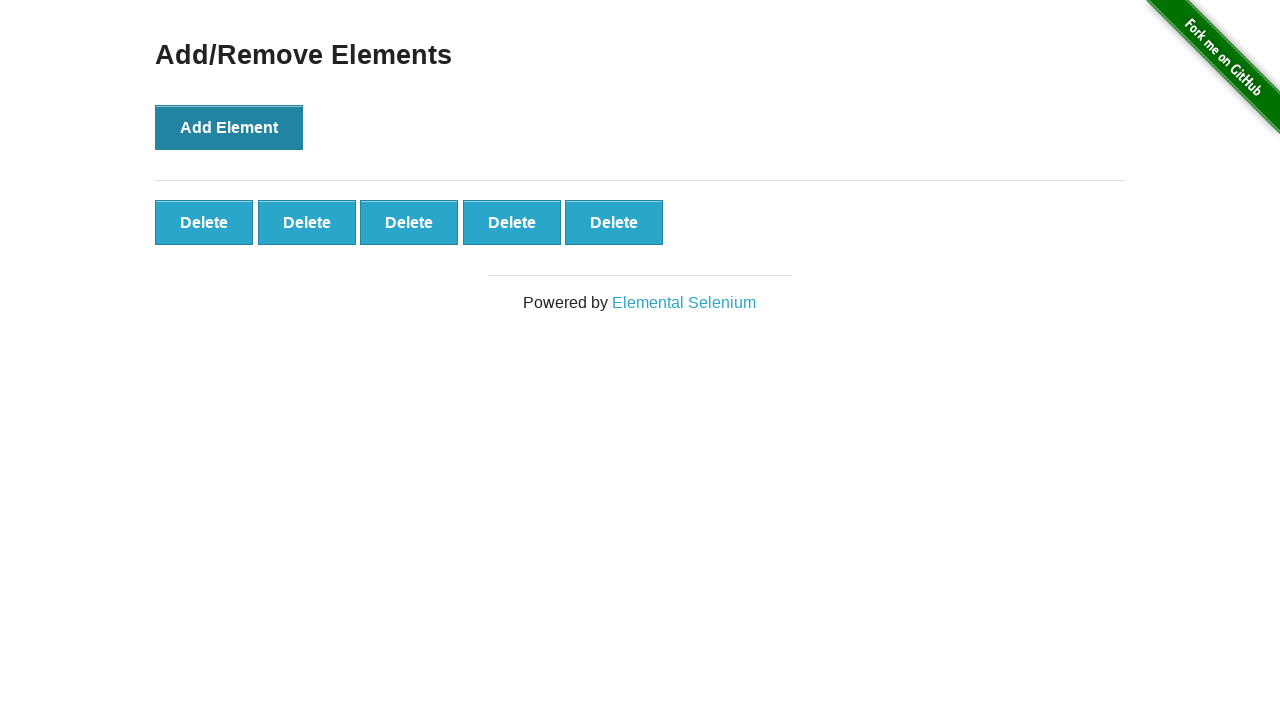

Waited for added elements to appear on the page
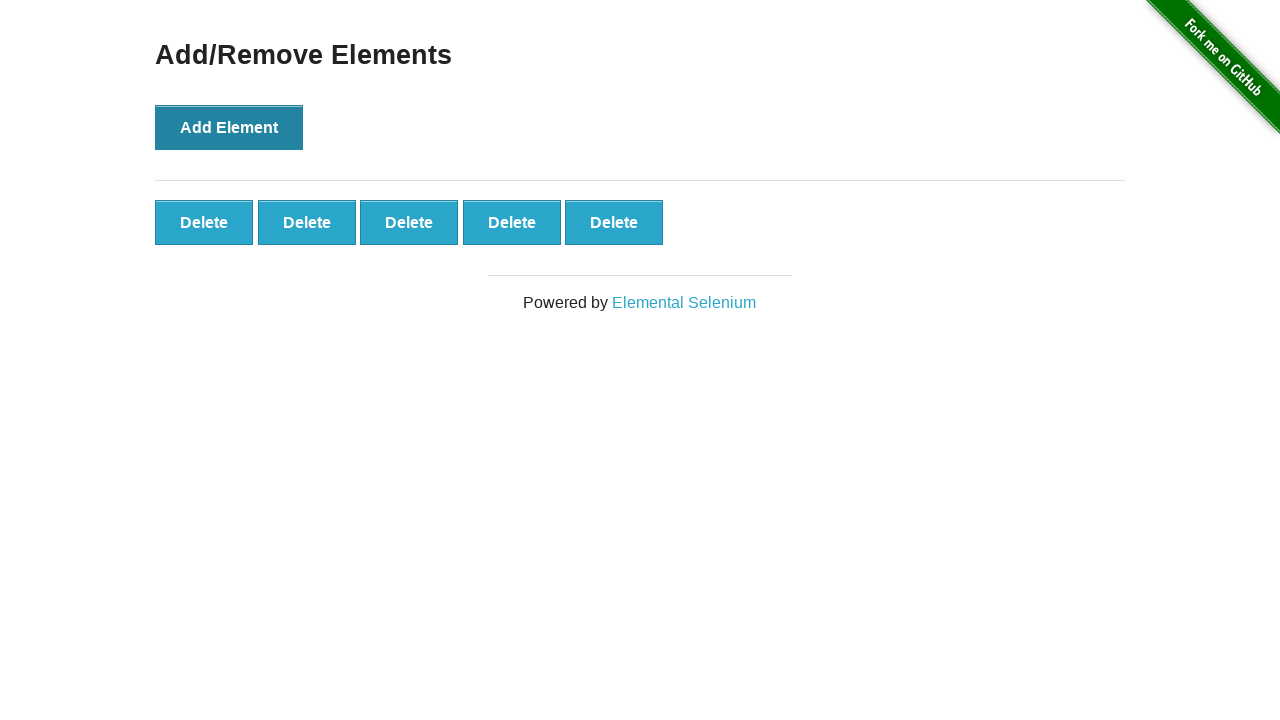

Verified that exactly 5 elements were added to the page
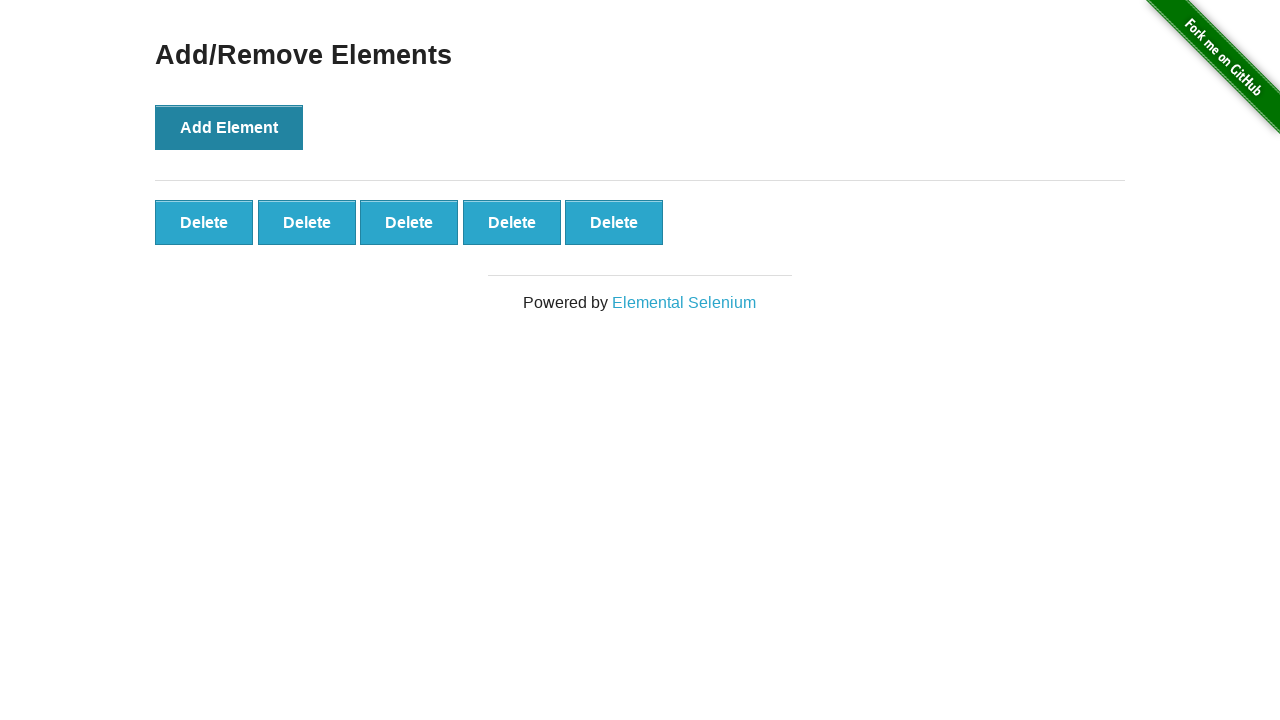

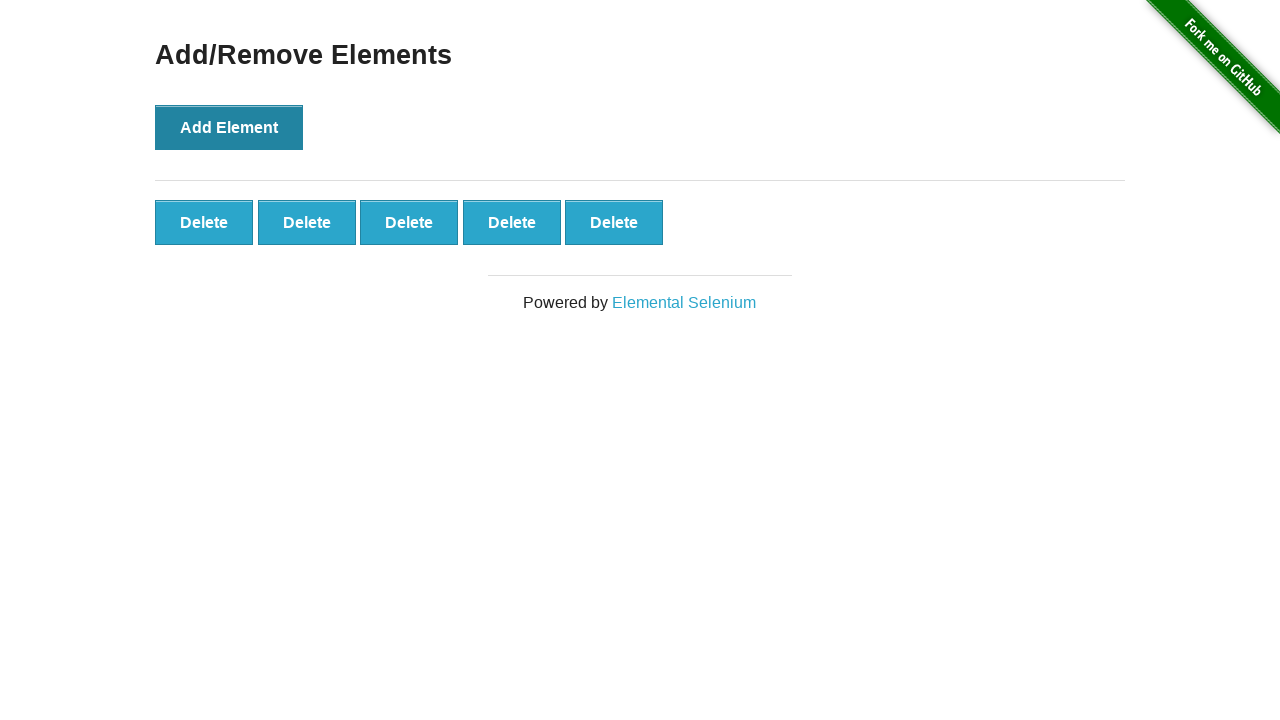